Tests text input functionality on a web form by typing text into an input field, verifying the value, then clearing it and verifying it's empty.

Starting URL: https://bonigarcia.dev/selenium-webdriver-java/web-form.html

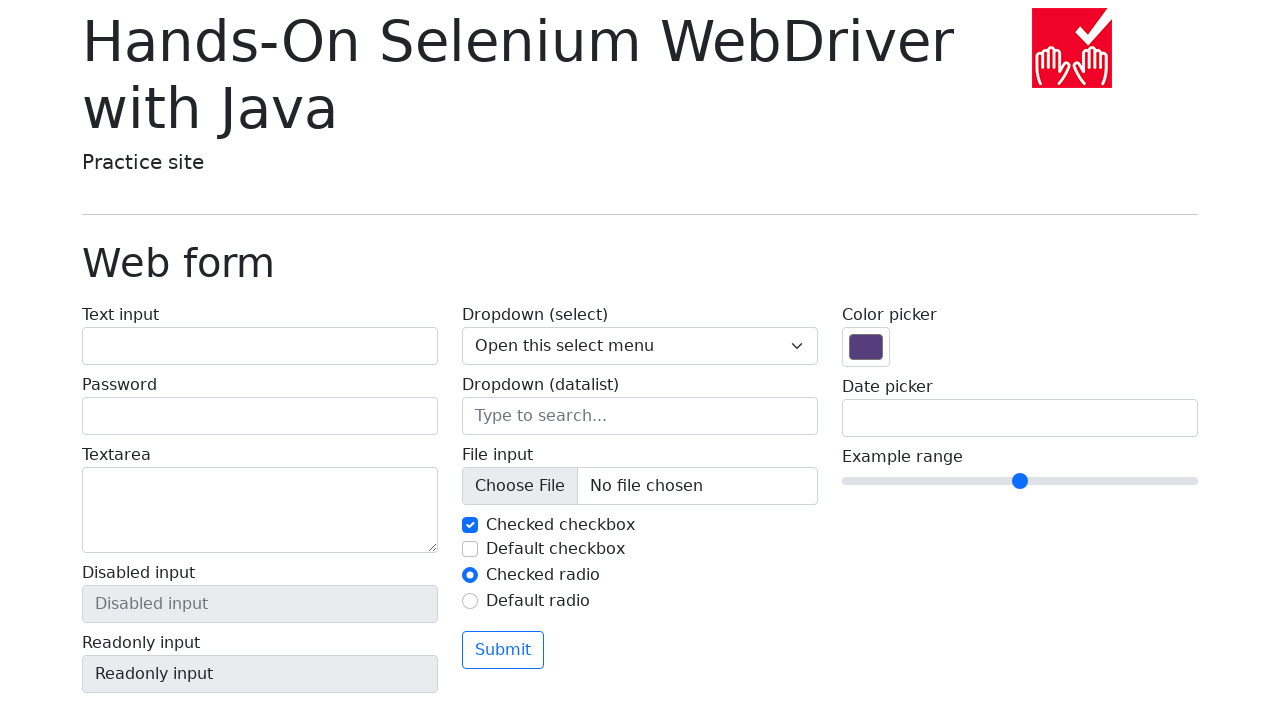

Navigated to web form page
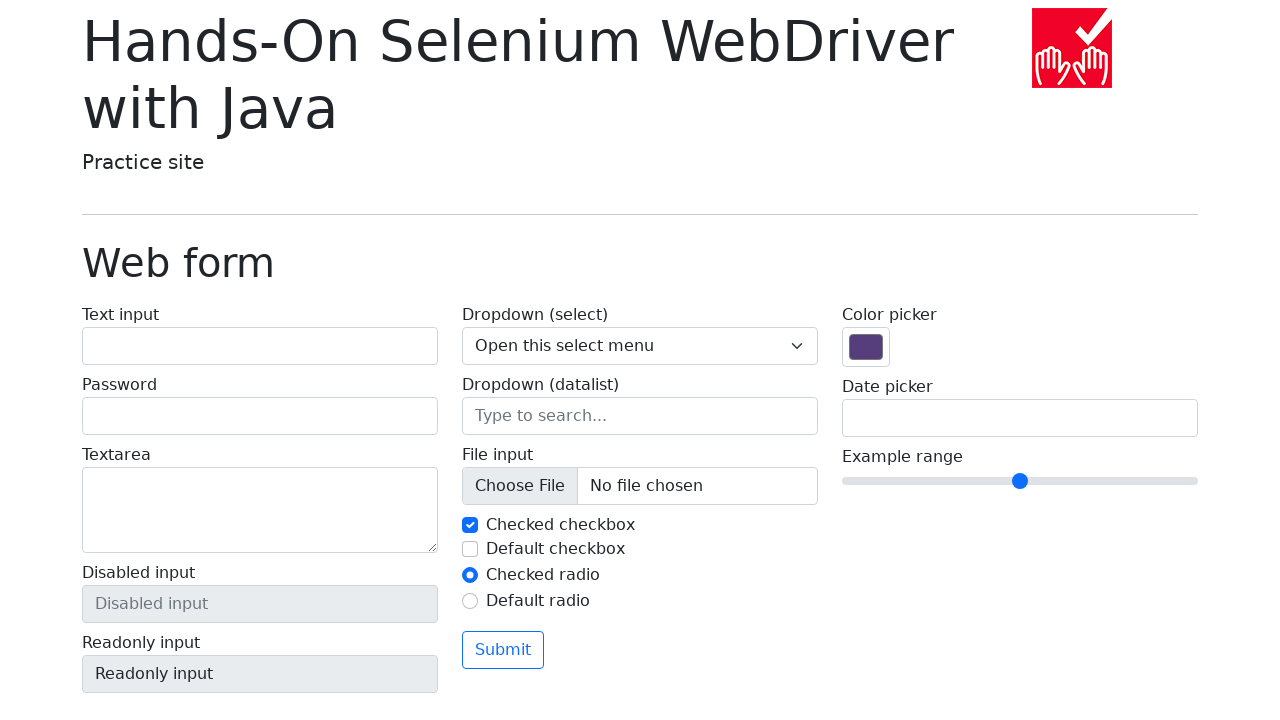

Typed 'Hello World!' into text input field on input[name='my-text']
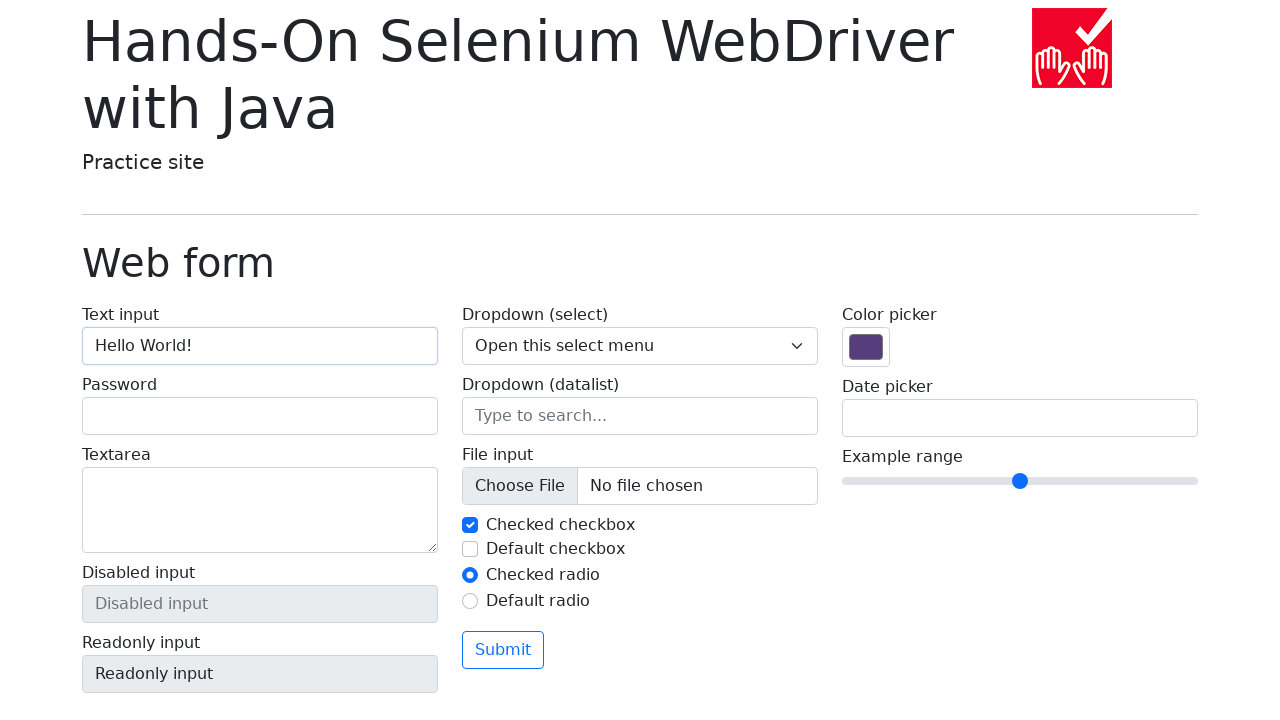

Retrieved input value from text field
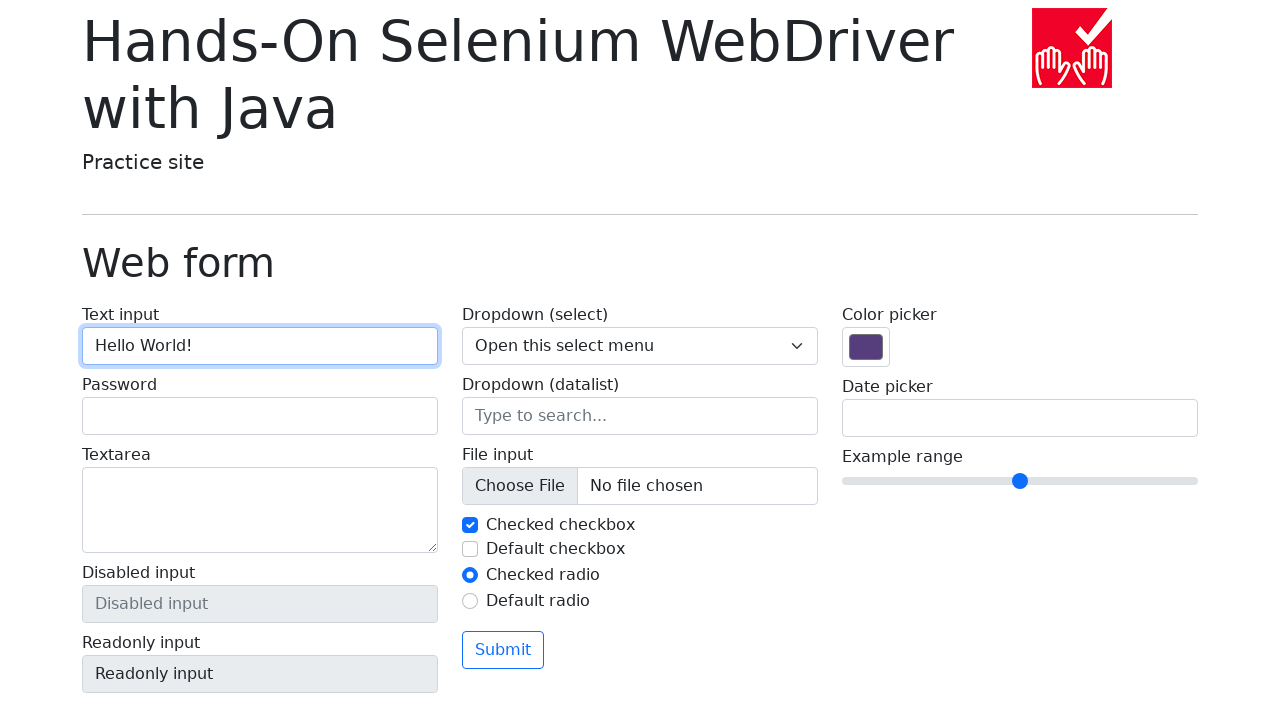

Verified input value equals 'Hello World!'
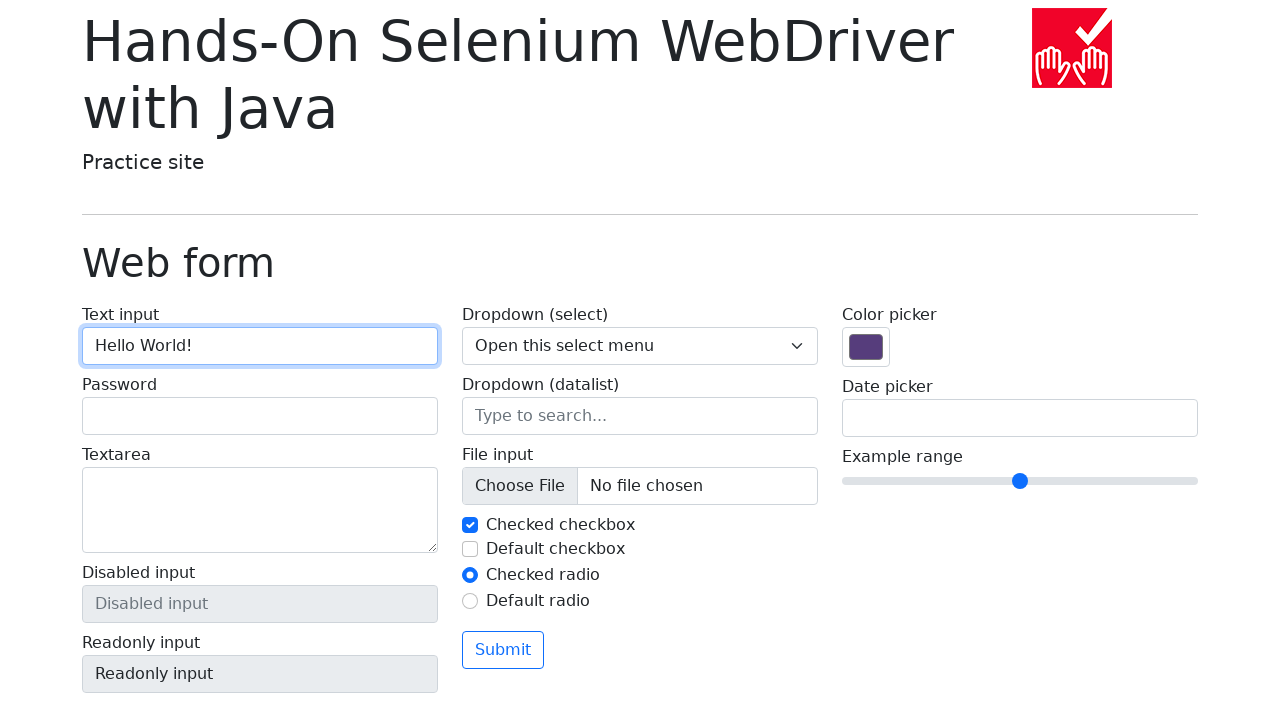

Cleared the text input field on input[name='my-text']
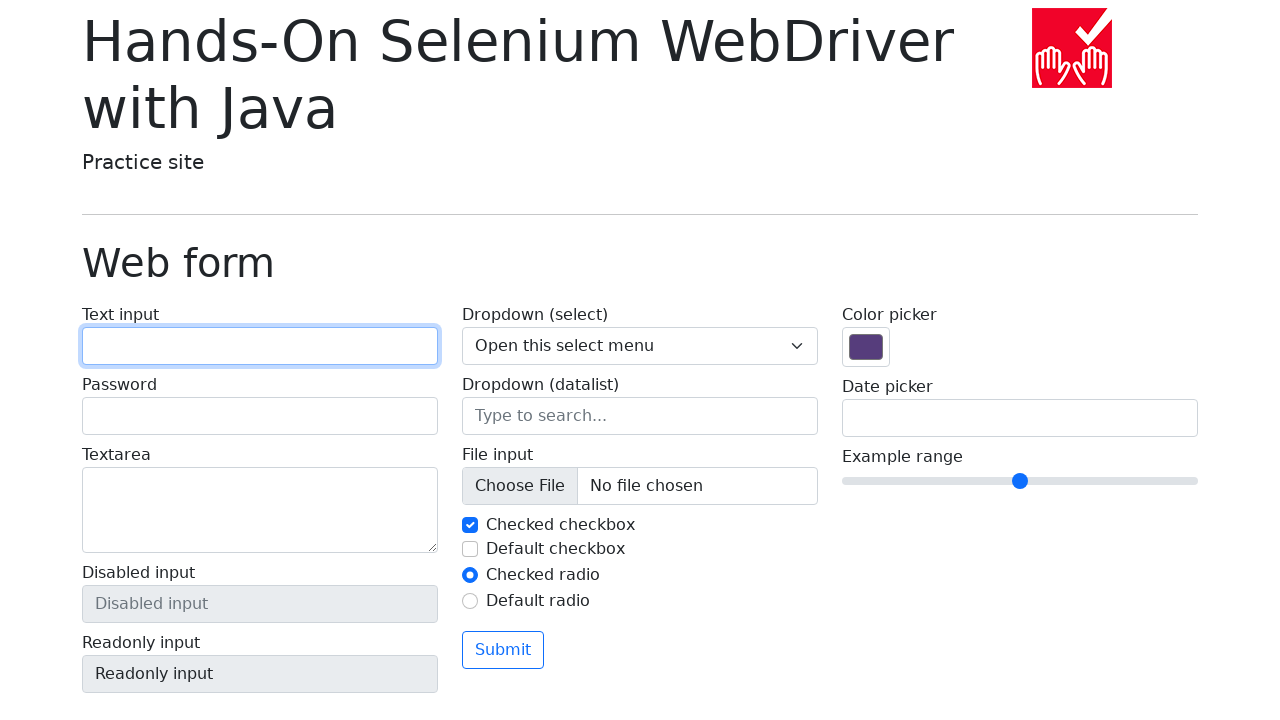

Retrieved input value after clearing
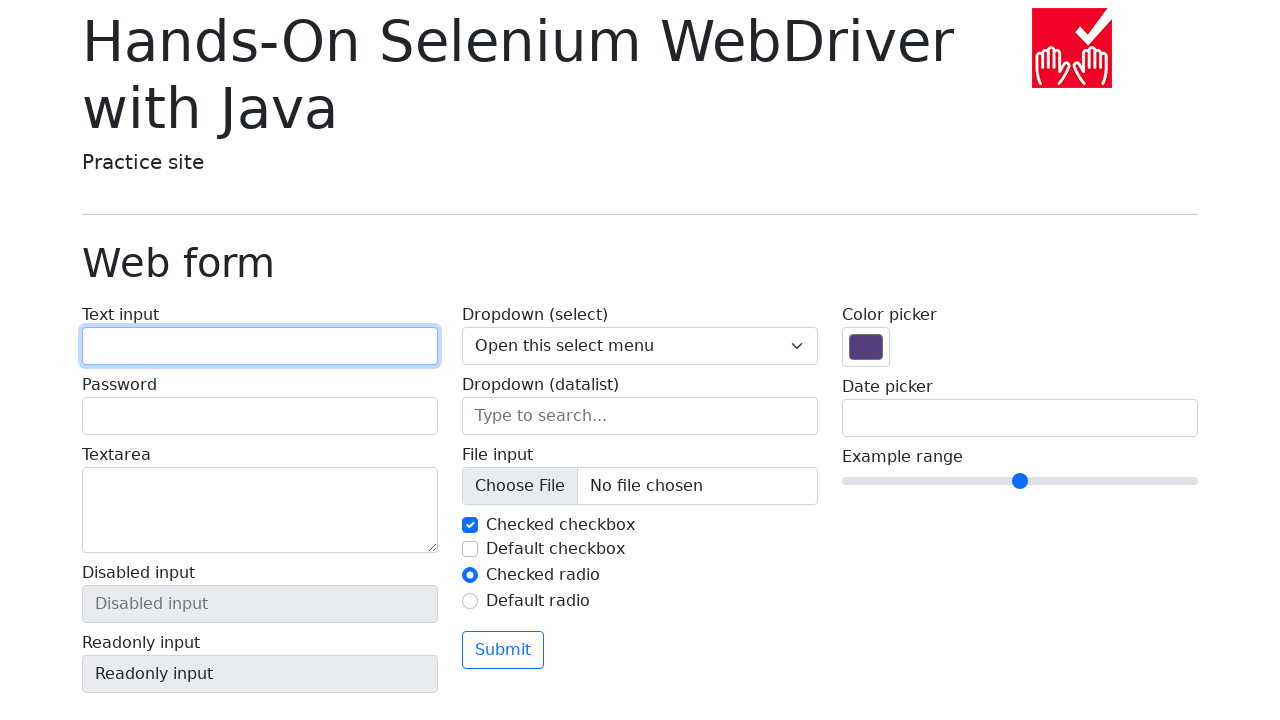

Verified input field is now empty
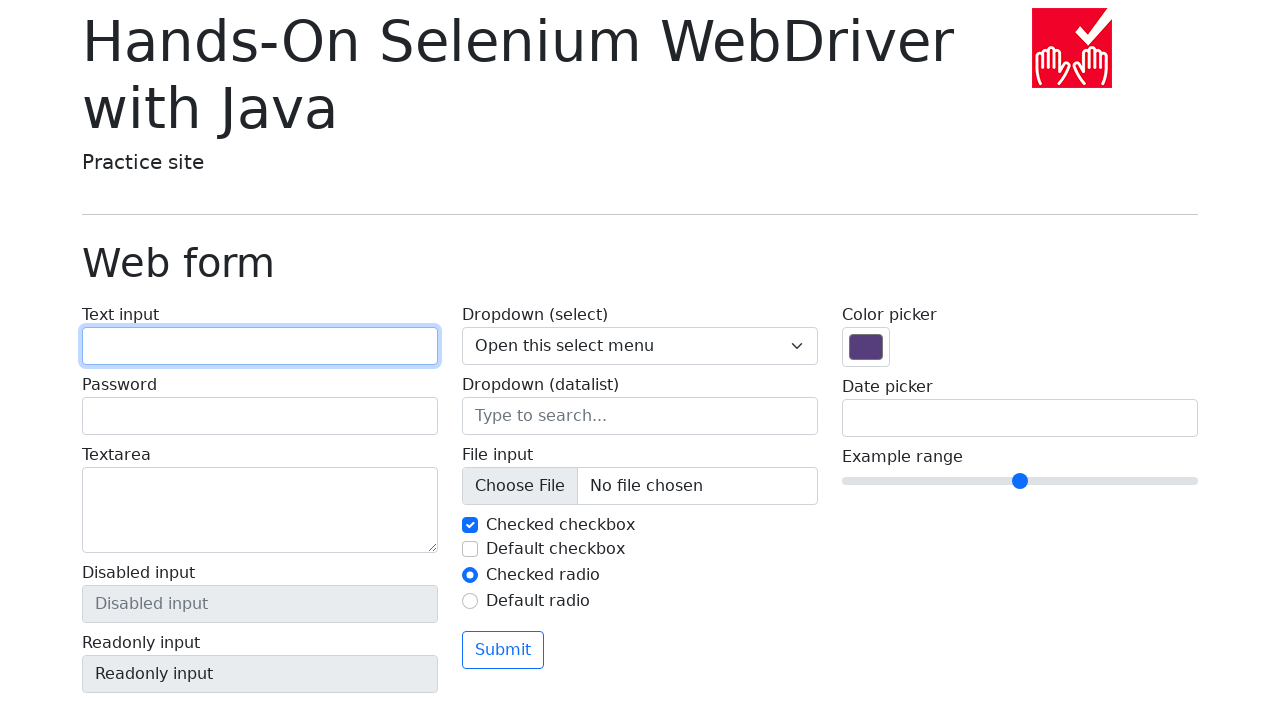

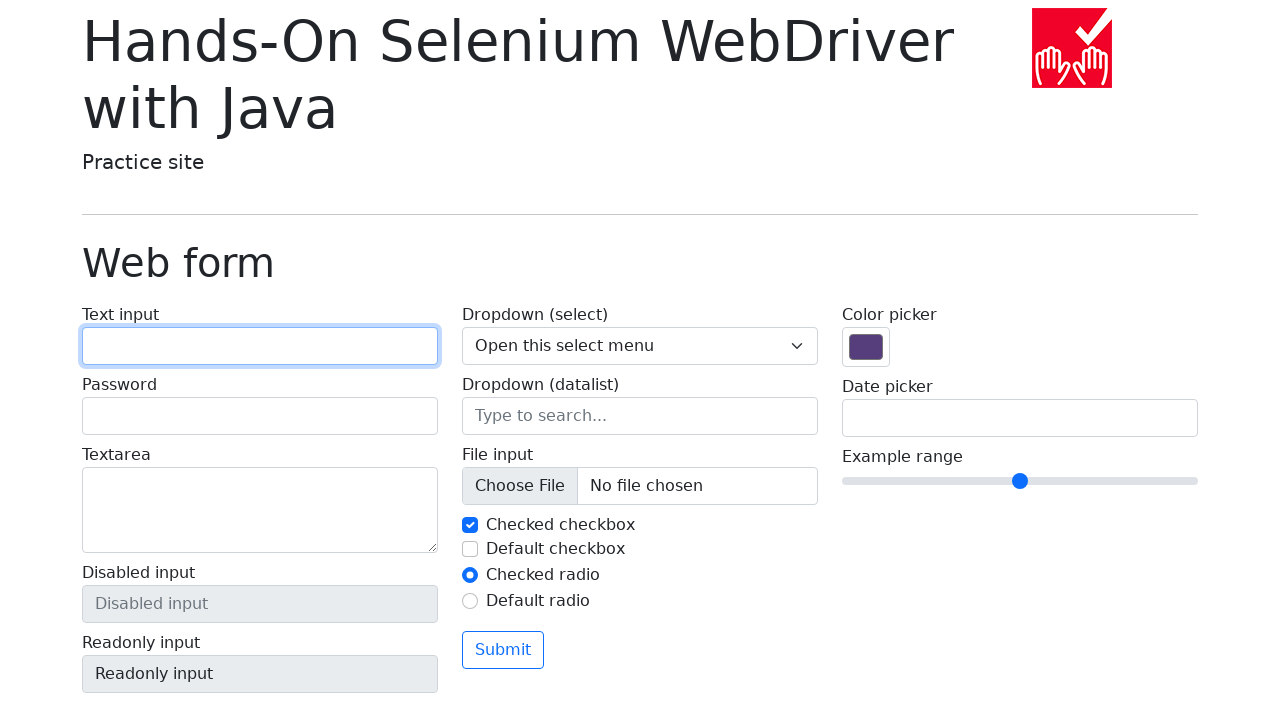